Tests form interaction on a registration demo page by selecting a checkbox and a female gender radio button

Starting URL: https://demo.automationtesting.in/Register.html

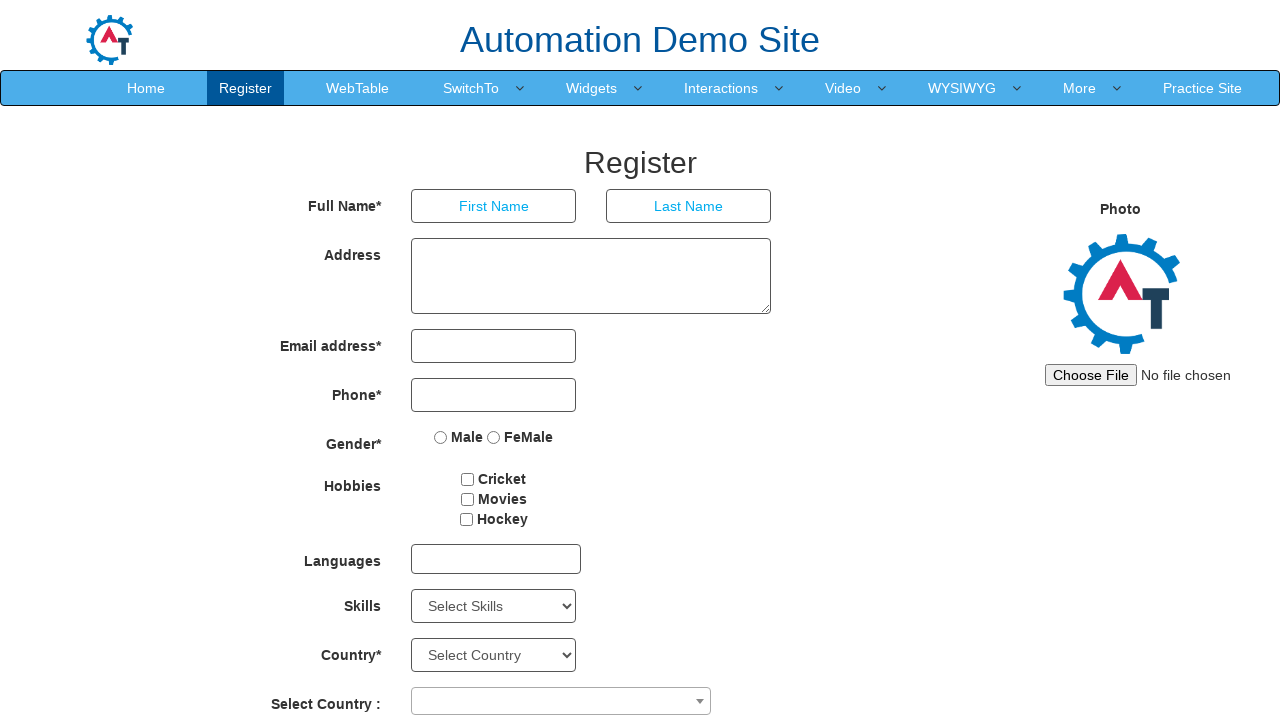

Located checkbox element with id 'checkbox2'
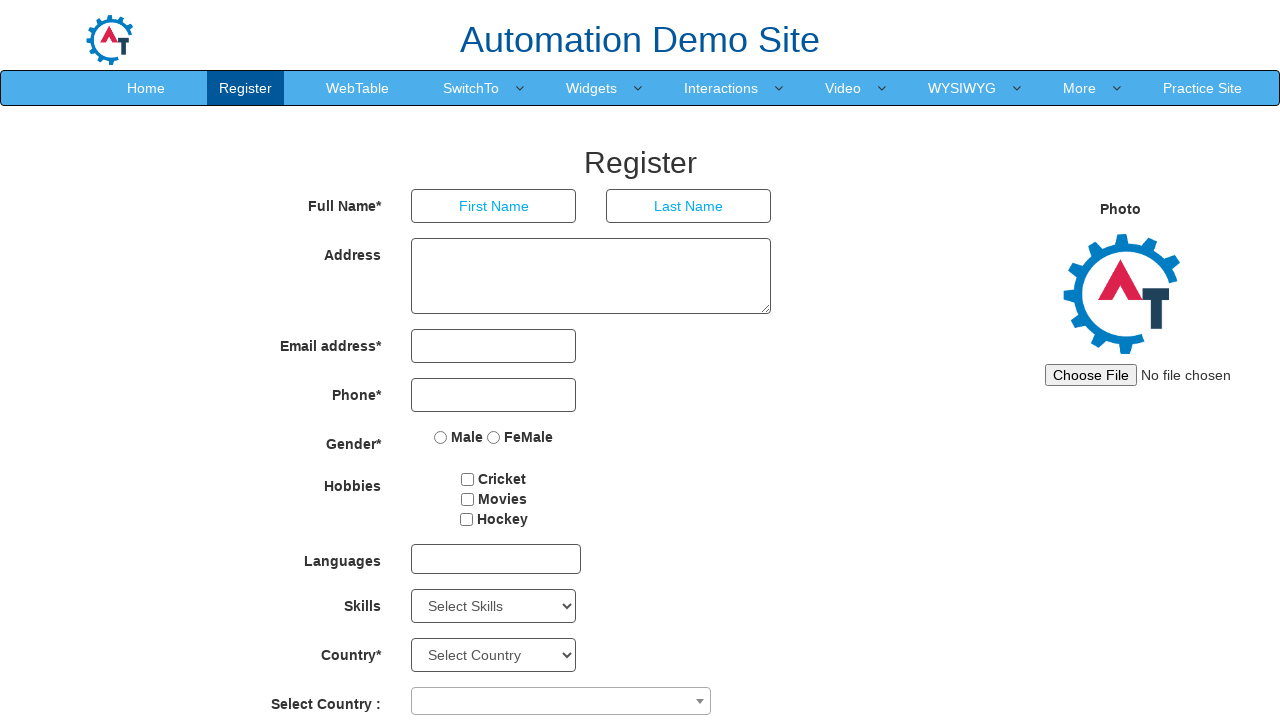

Verified checkbox is not checked
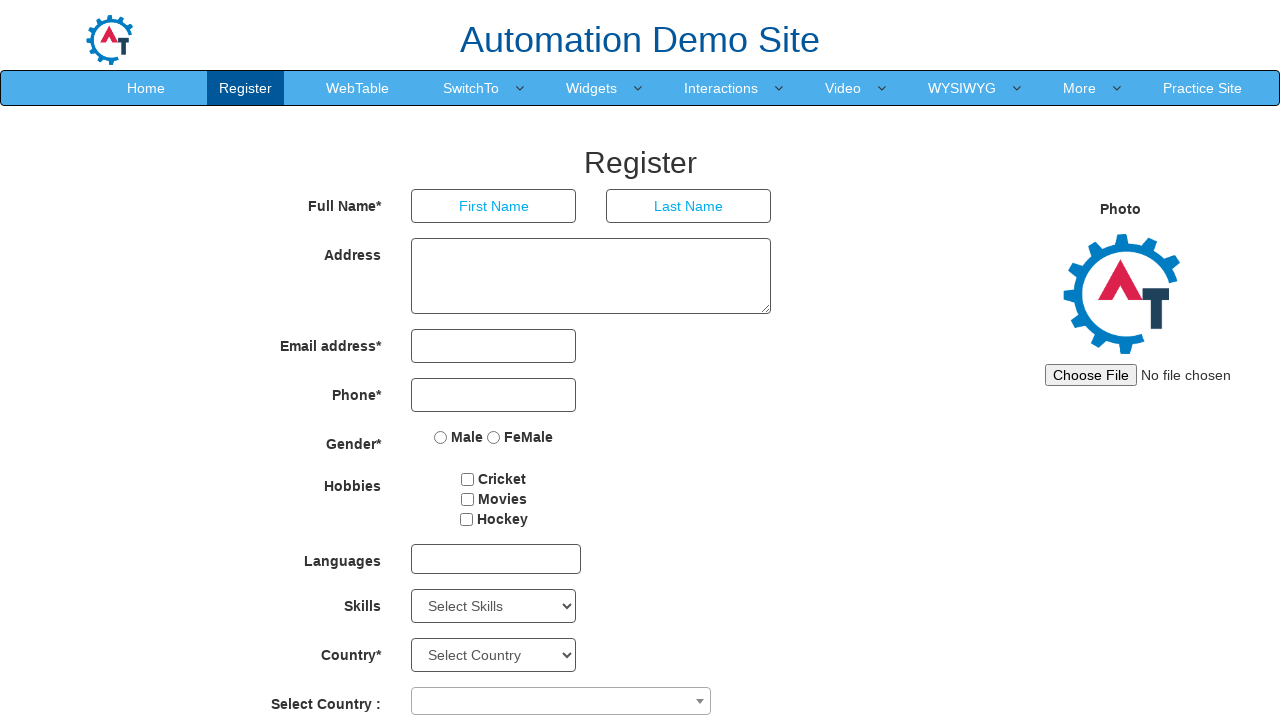

Clicked checkbox to select it at (467, 499) on #checkbox2
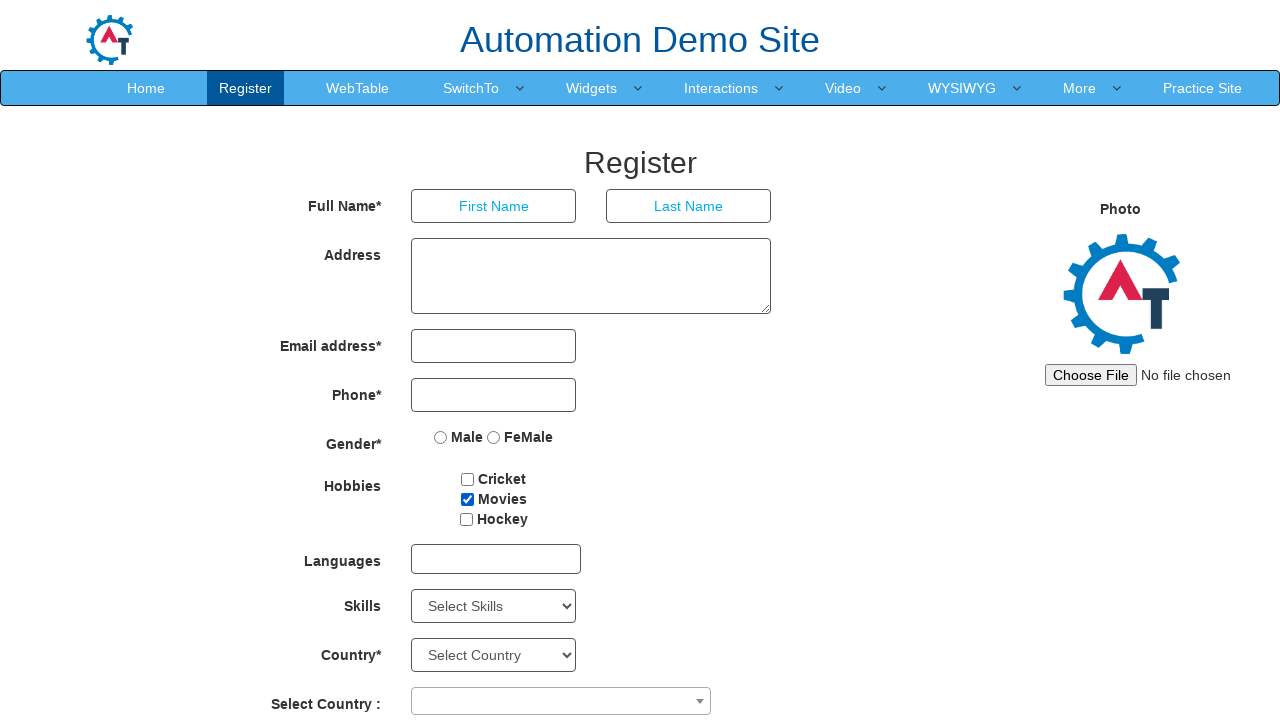

Located female radio button element
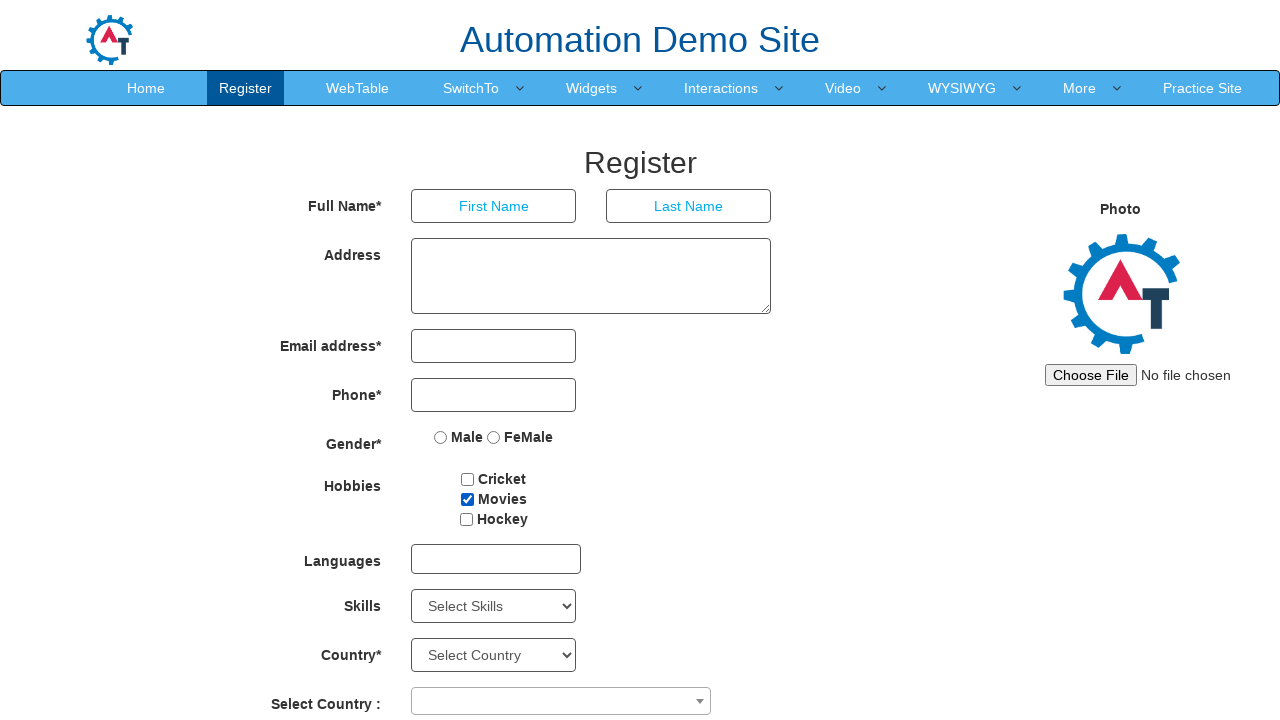

Verified female radio button is not checked
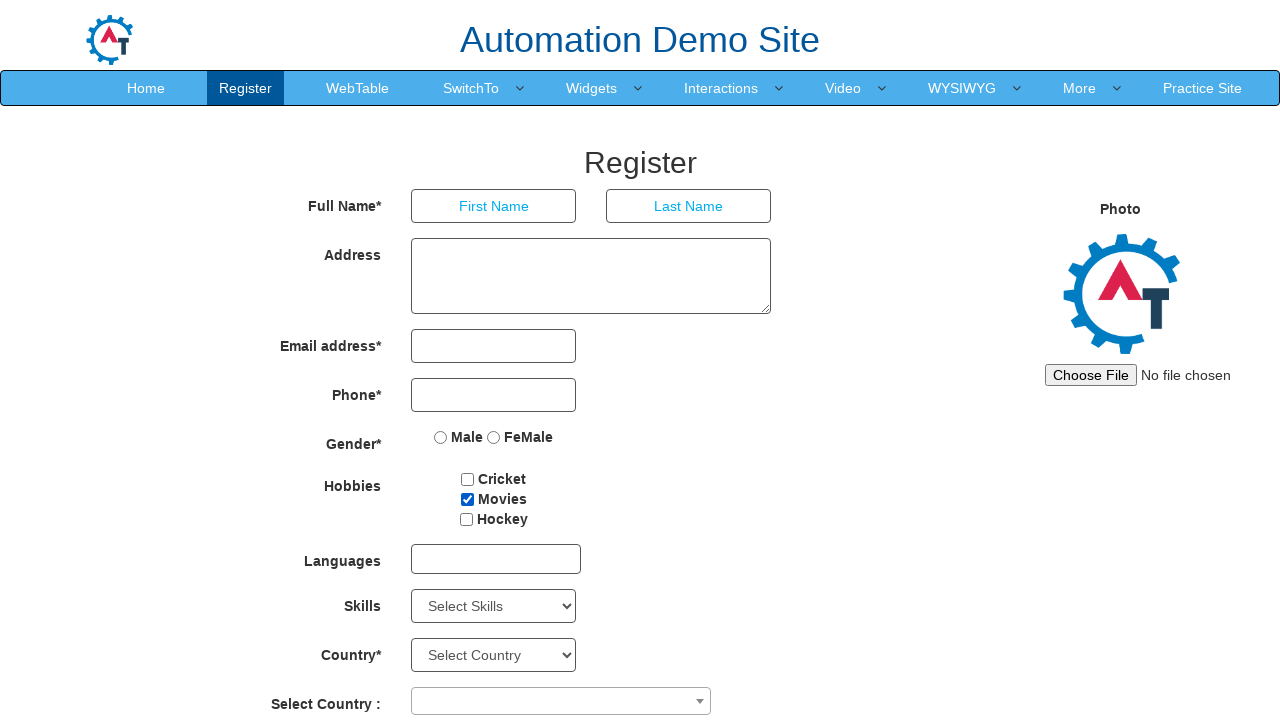

Clicked female radio button to select it at (494, 437) on input[type='radio'][name='radiooptions'][value='FeMale']
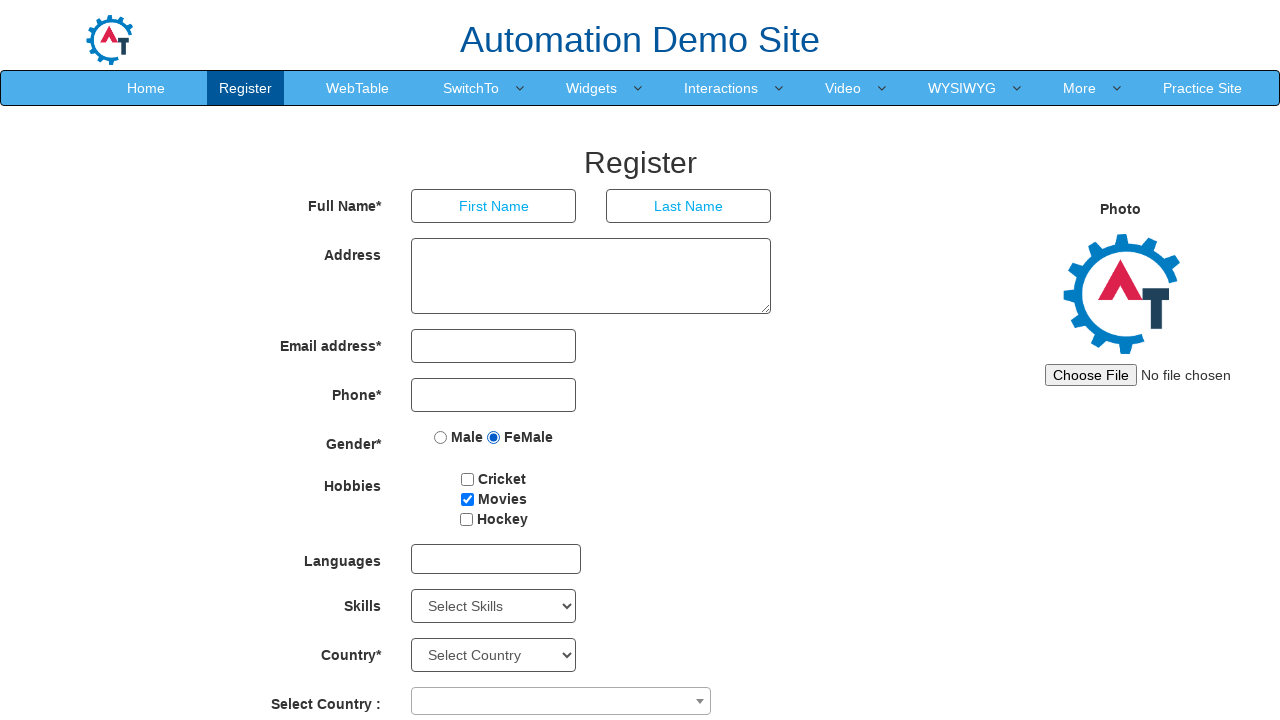

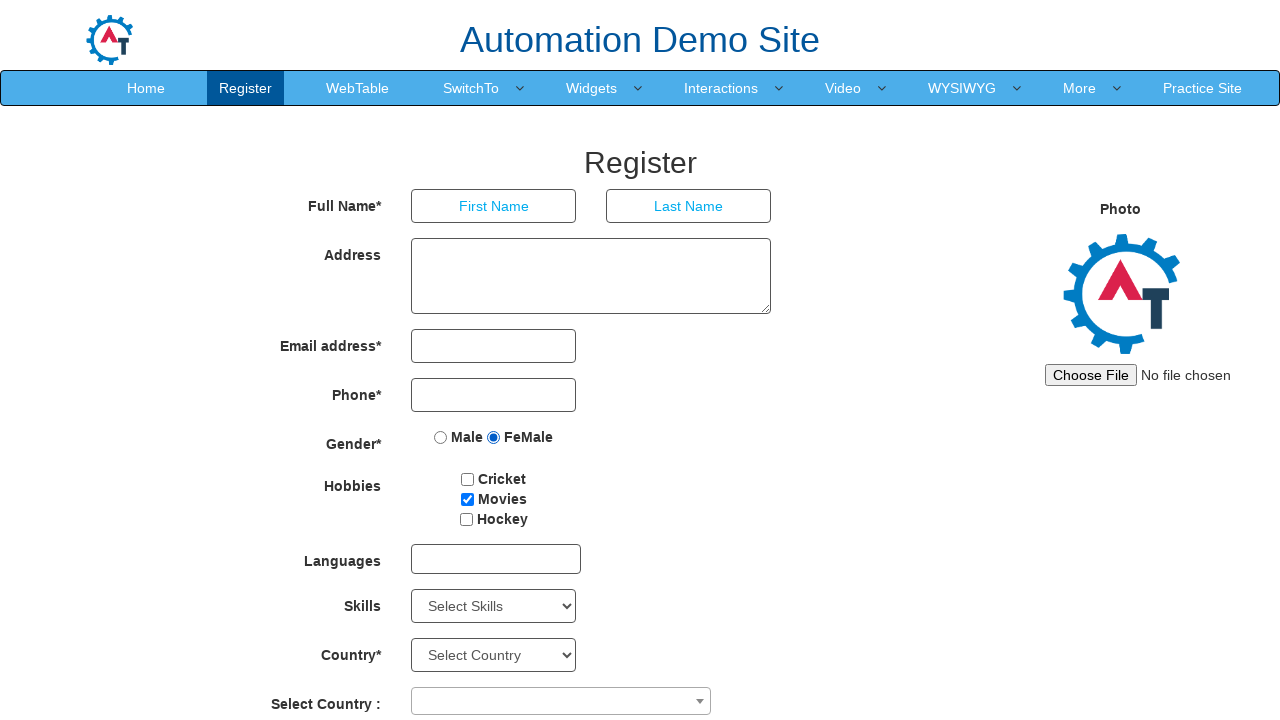